Tests the dropdown menu opening mechanism using JavaScript click method, verifying the menu becomes visible after the JS-triggered click.

Starting URL: https://key.rt.ru/mc/

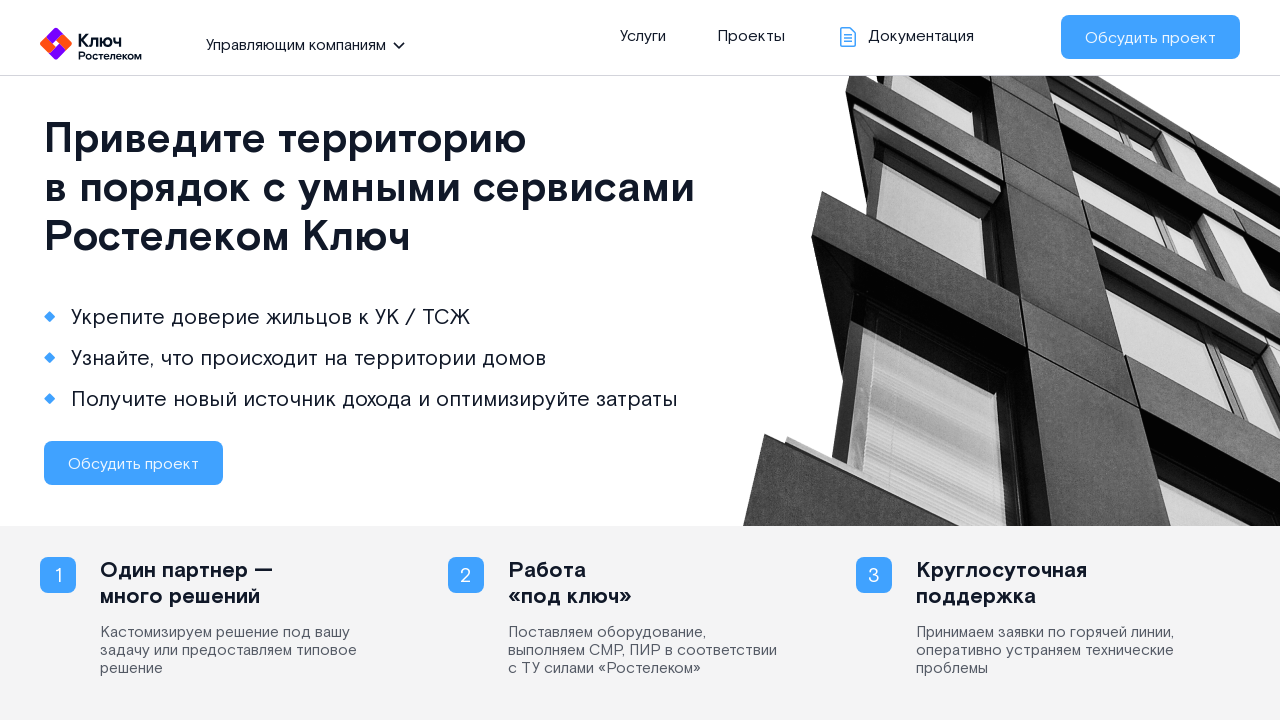

Waited for page structure (section.top) to load
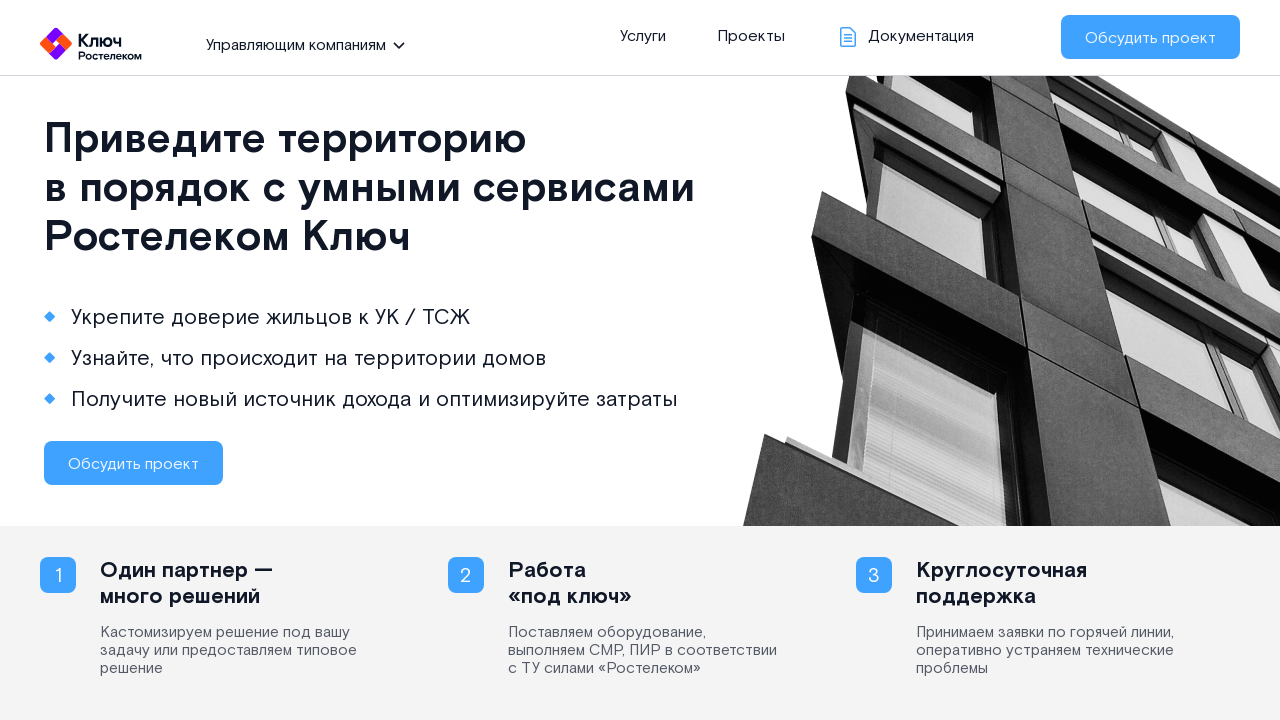

Located dropdown menu button element
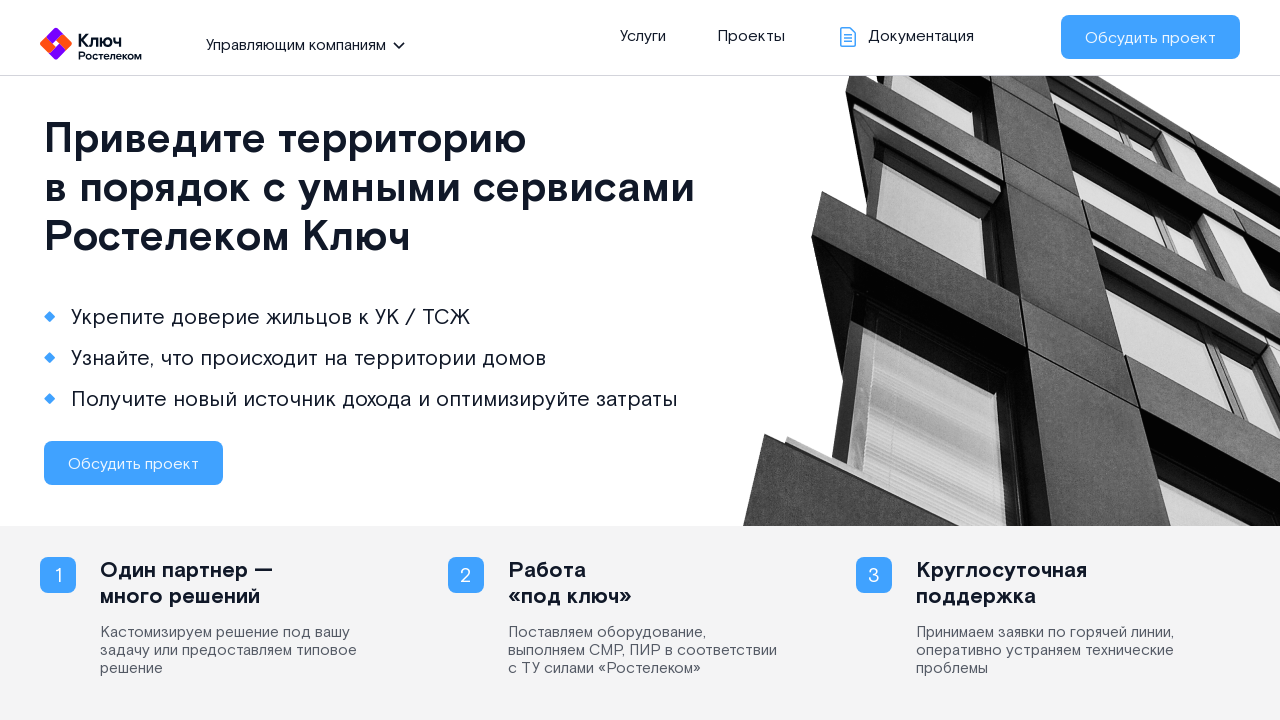

Waited for dropdown menu button to become visible
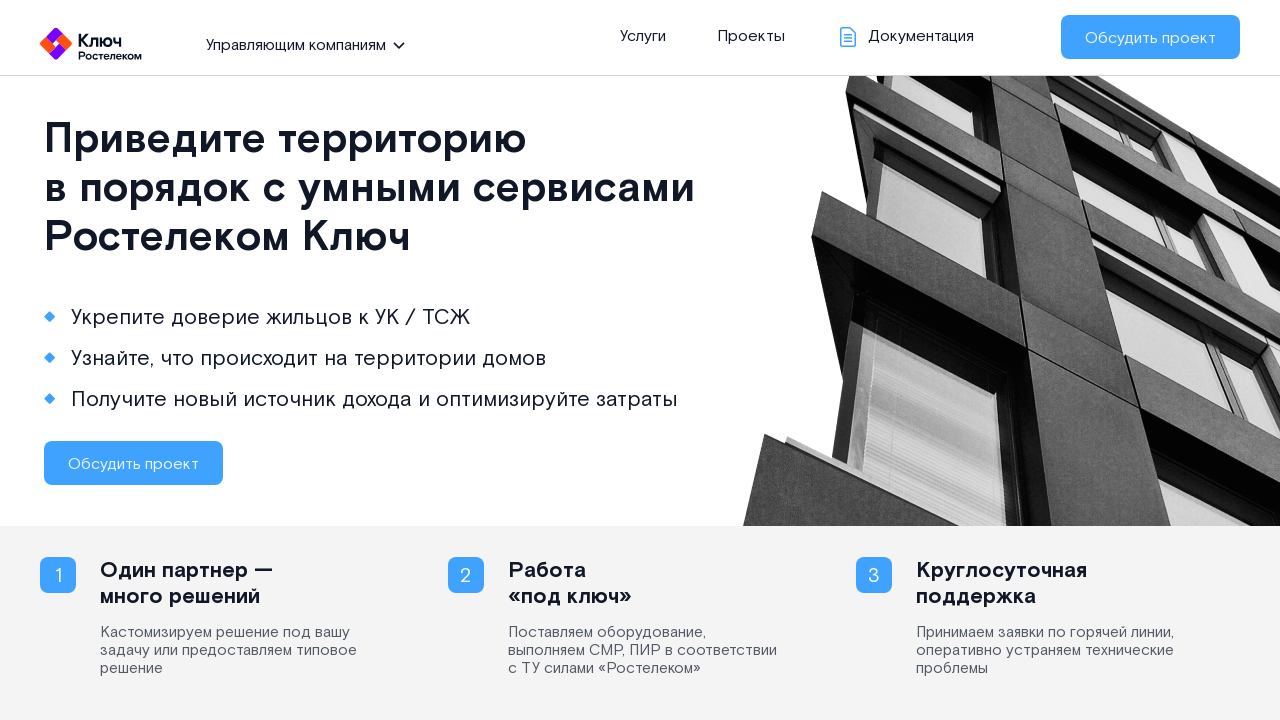

Triggered JavaScript click on dropdown menu button
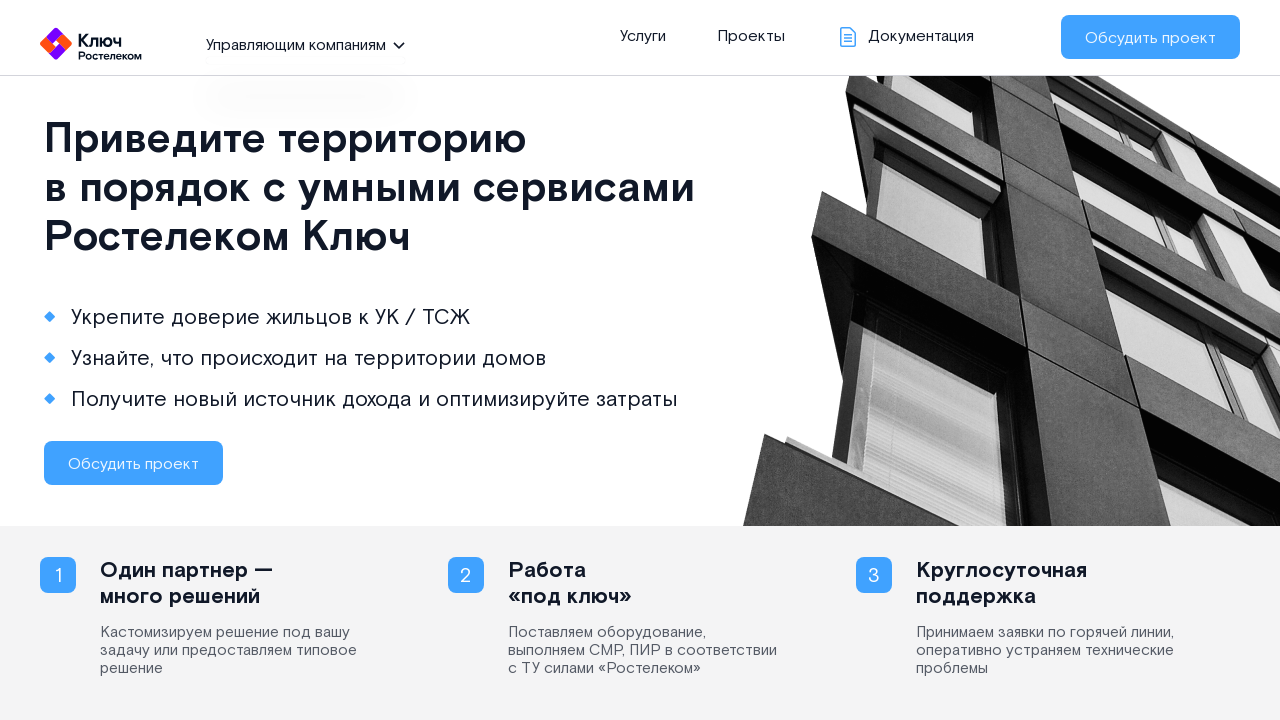

Verified dropdown menu is visible (display:block)
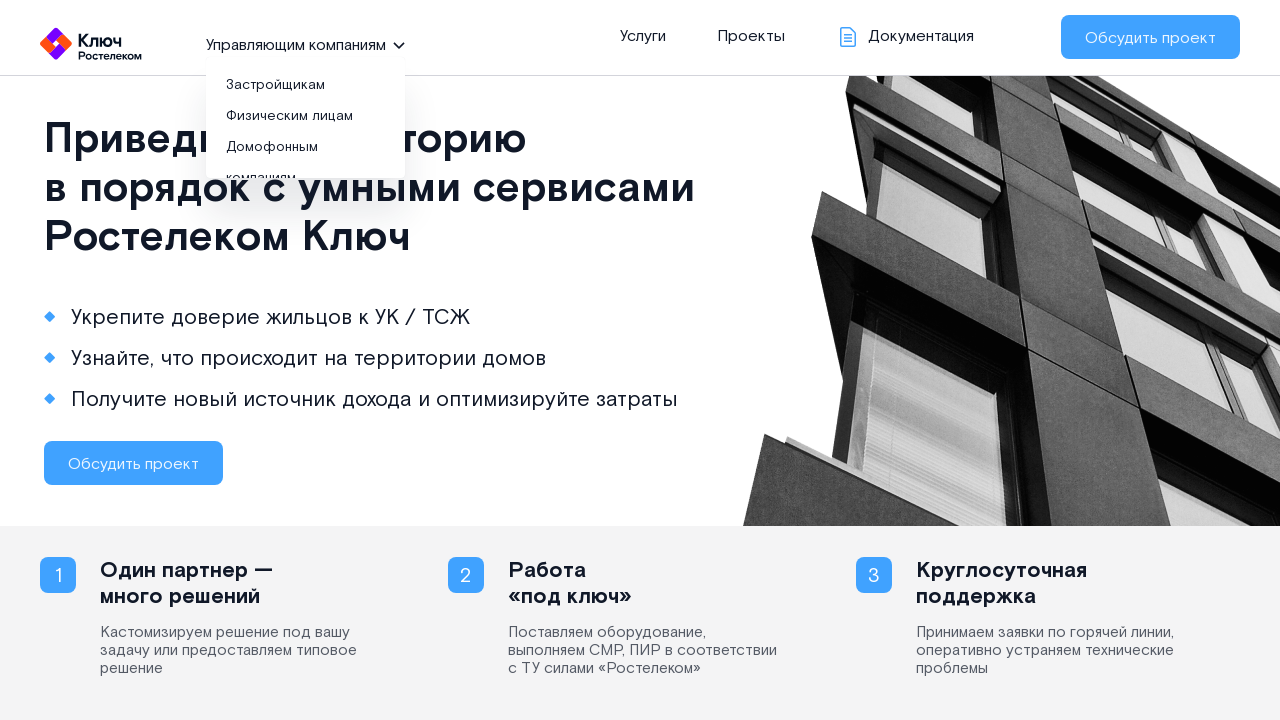

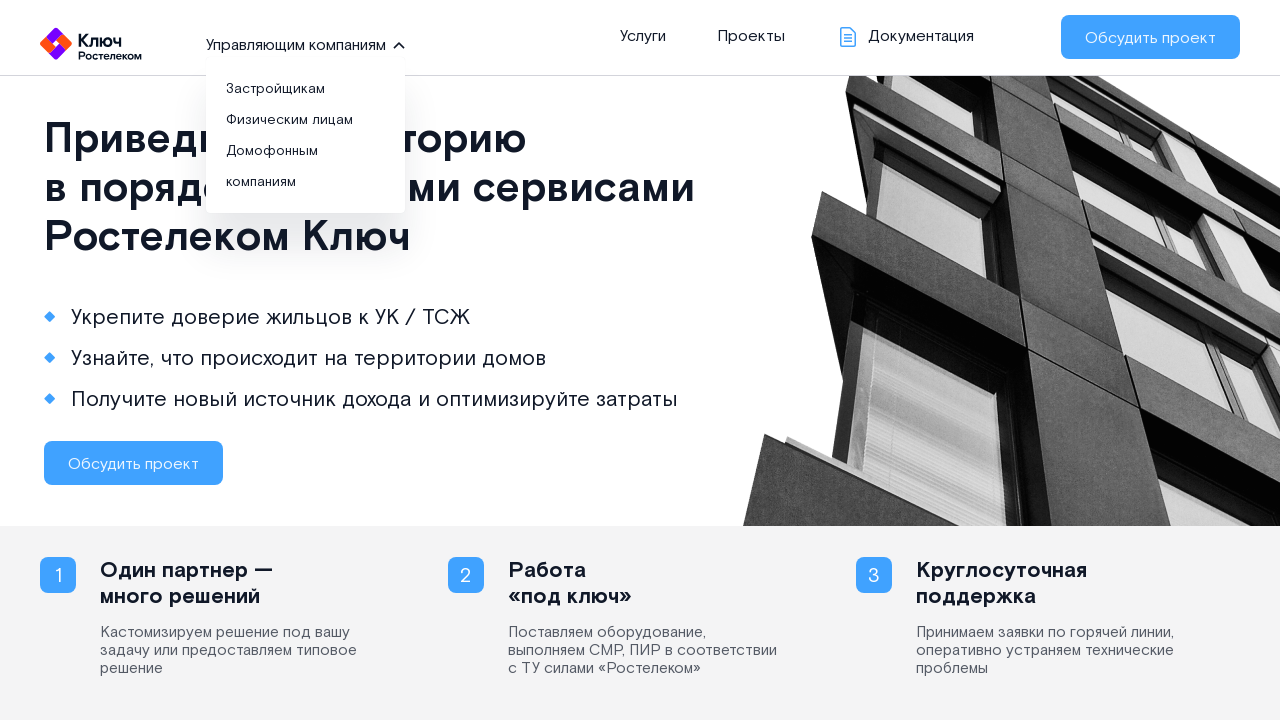